Validates social media links by checking for Facebook, Twitter, Instagram, YouTube, and LinkedIn links

Starting URL: https://pinoypetplan.com/

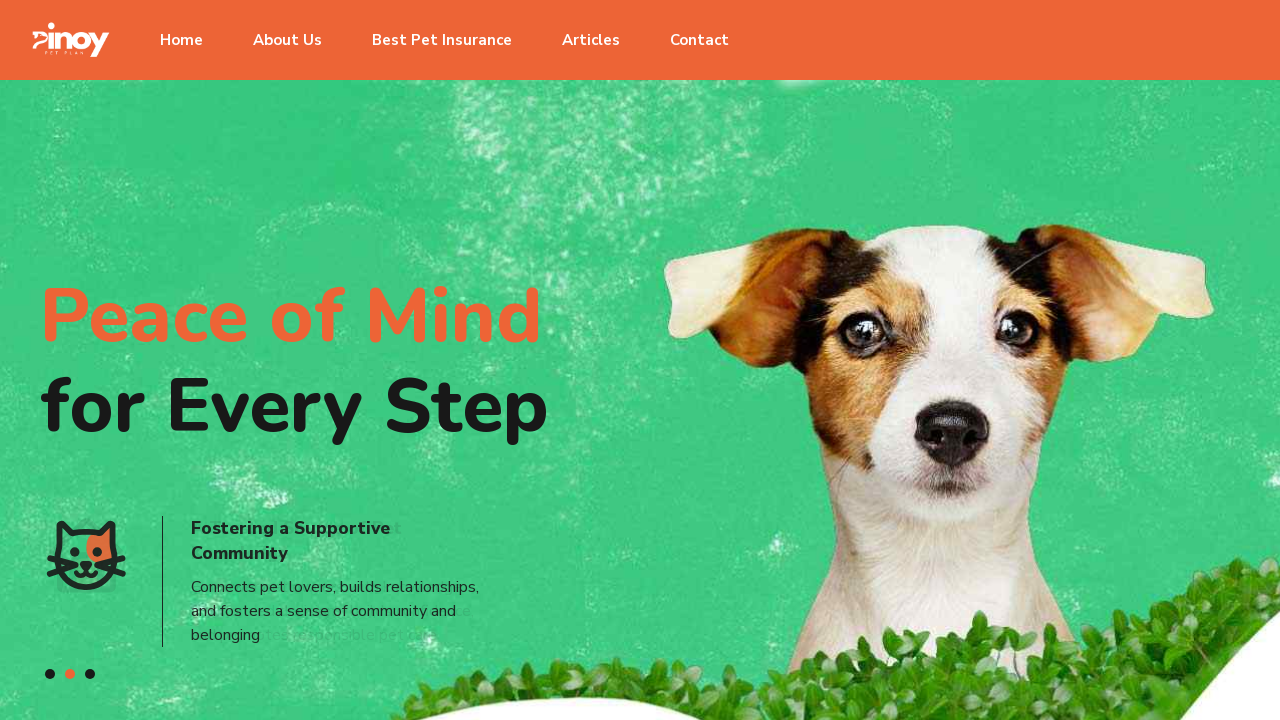

Waited for page to fully load with networkidle state
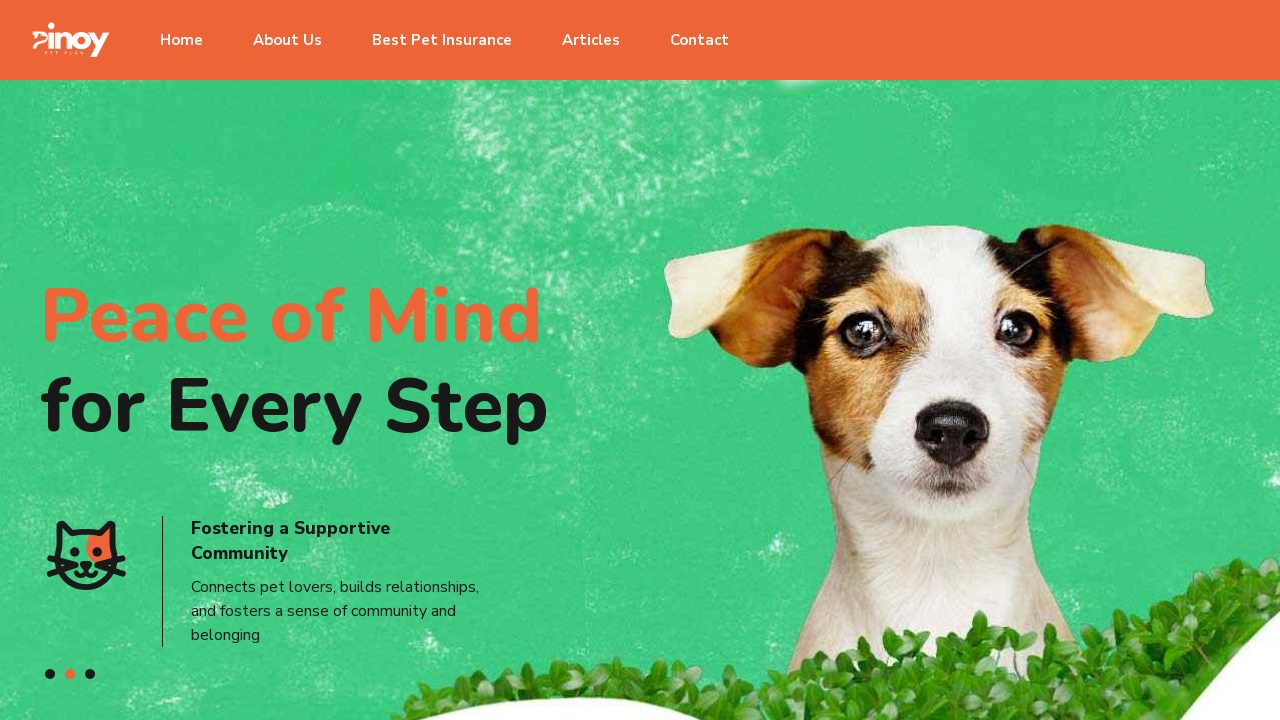

Found visible facebook social media link
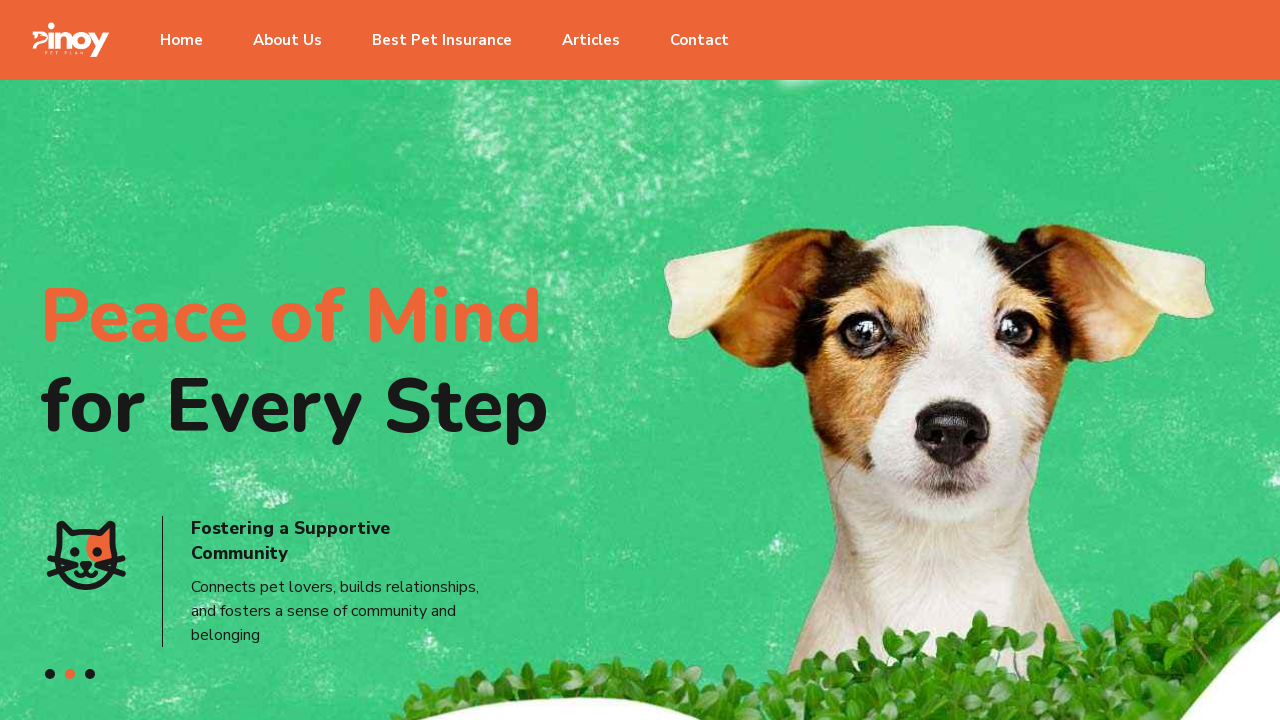

Found visible instagram social media link
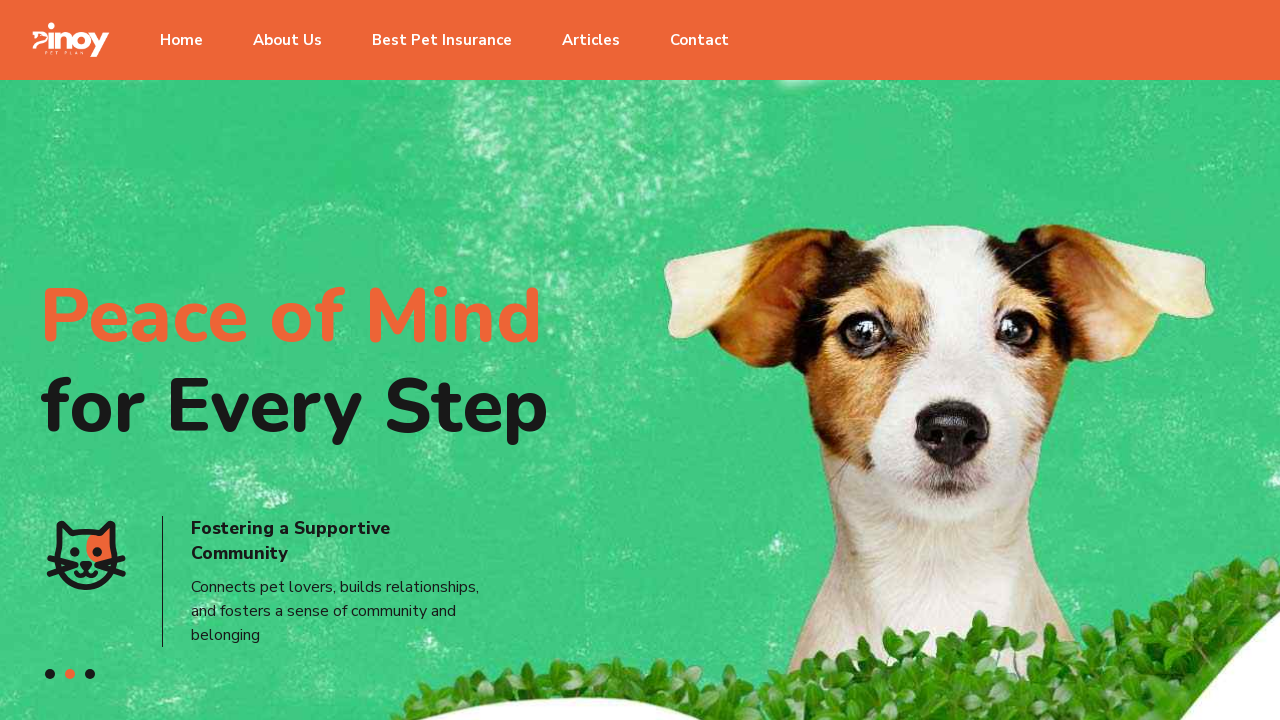

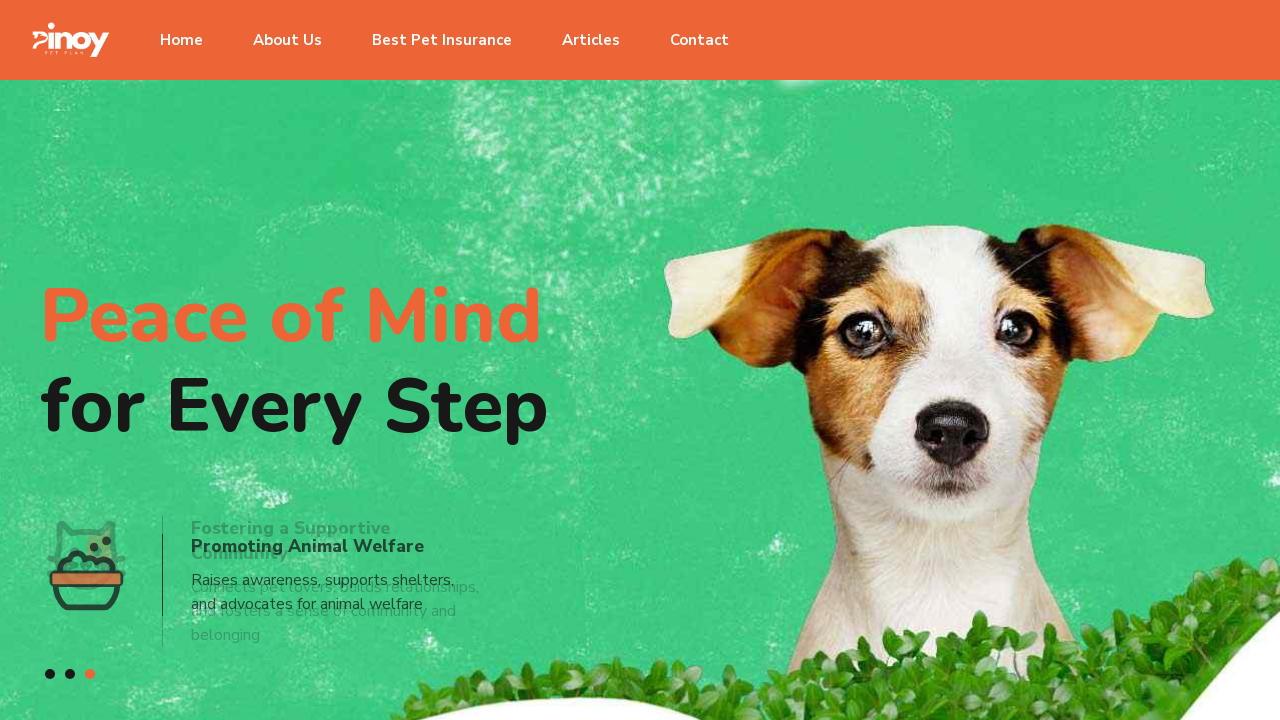